Tests a web form by filling various input types (text, password, textarea, dropdowns, file upload, color picker, date picker), interacting with checkboxes, radio buttons, and a range slider, then submitting the form and verifying successful submission.

Starting URL: https://www.selenium.dev/selenium/web/web-form.html

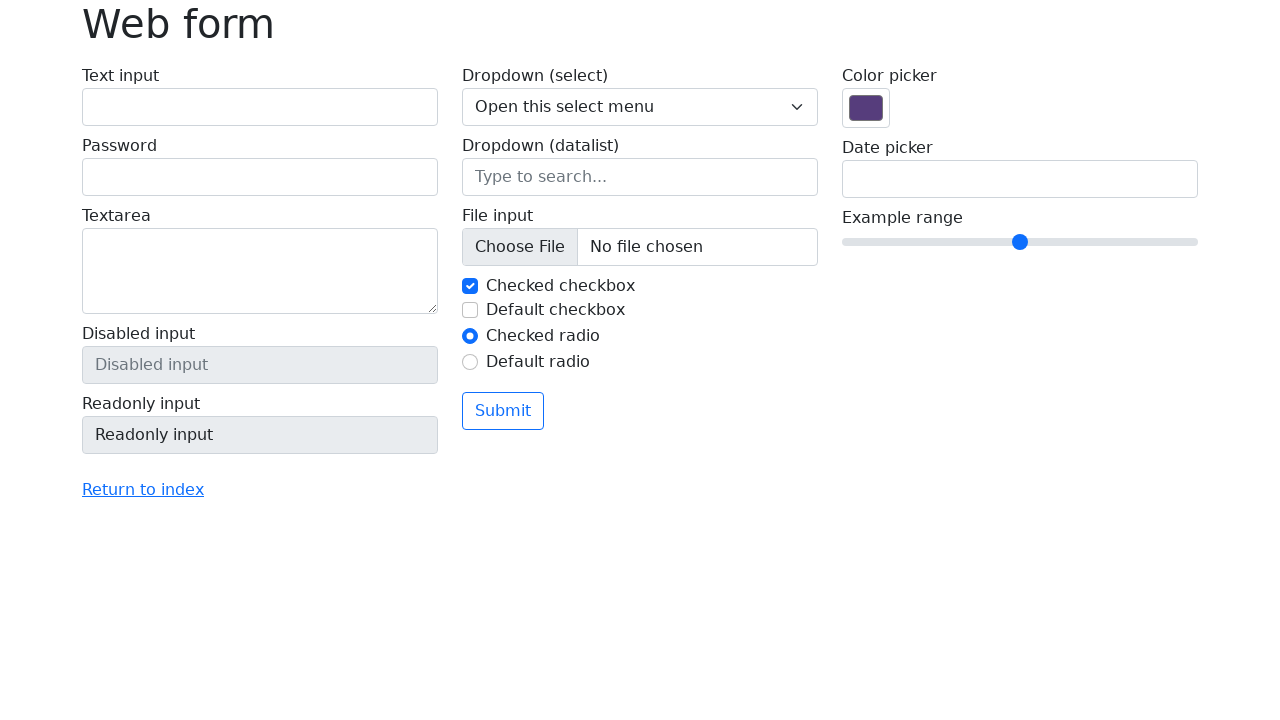

Page loaded and header element verified
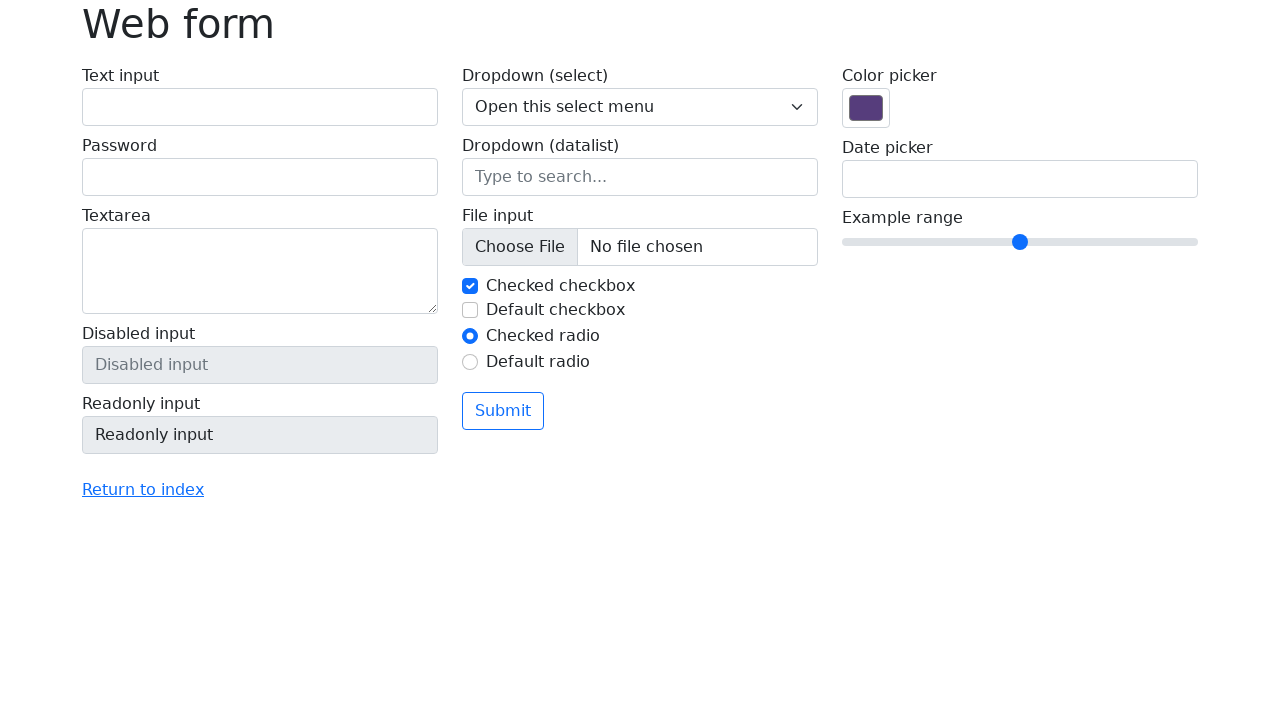

Filled text input field with 'Sample text input' on #my-text-id
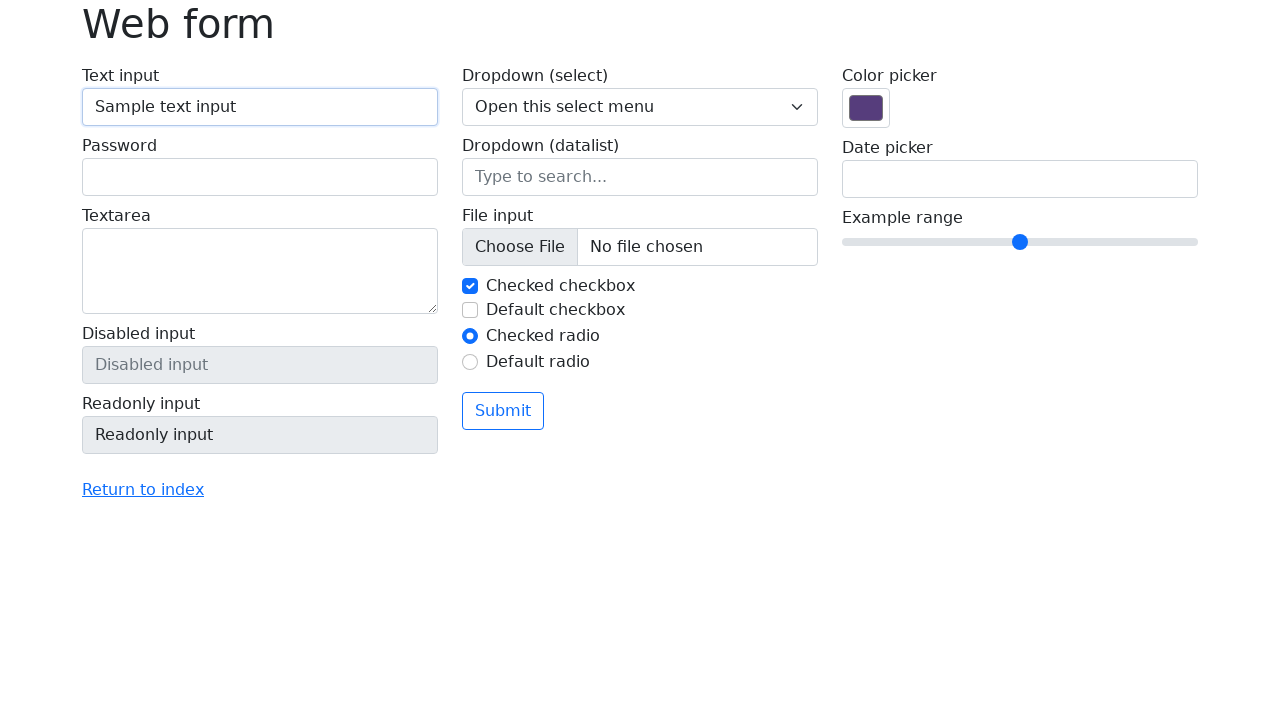

Filled password field with secure password on input[type='password']
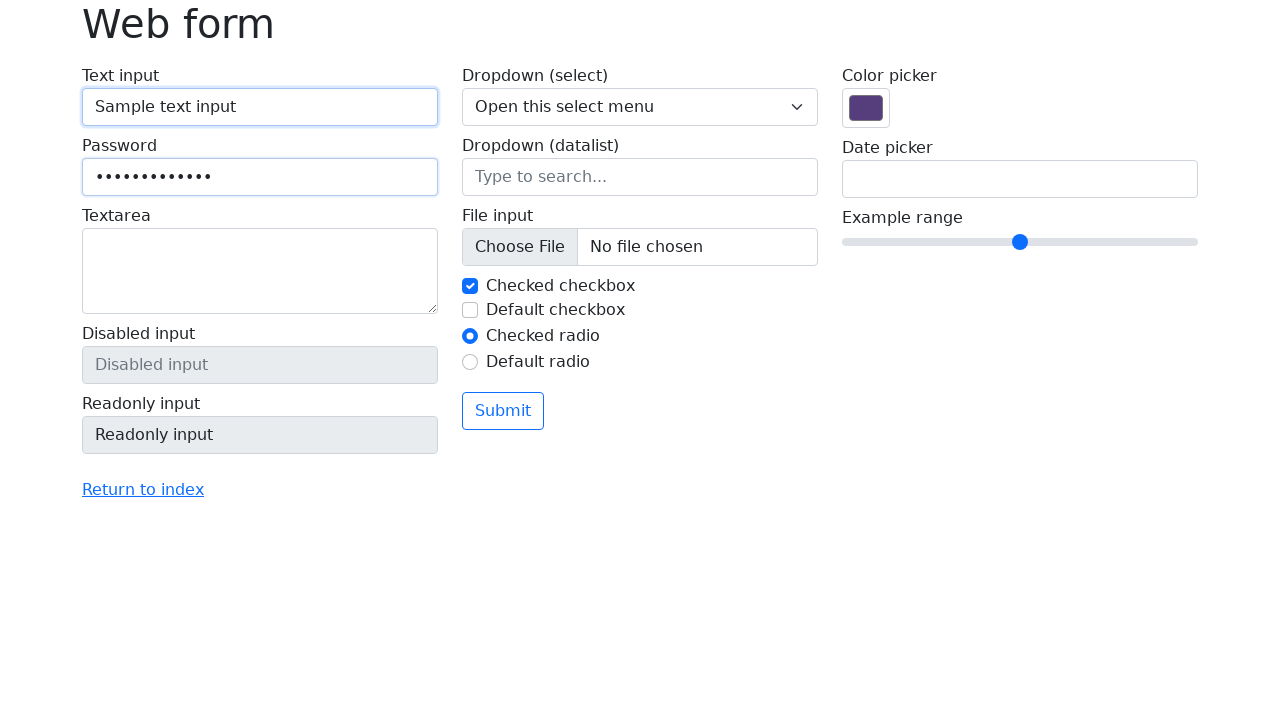

Filled textarea with sample content on textarea[name='my-textarea']
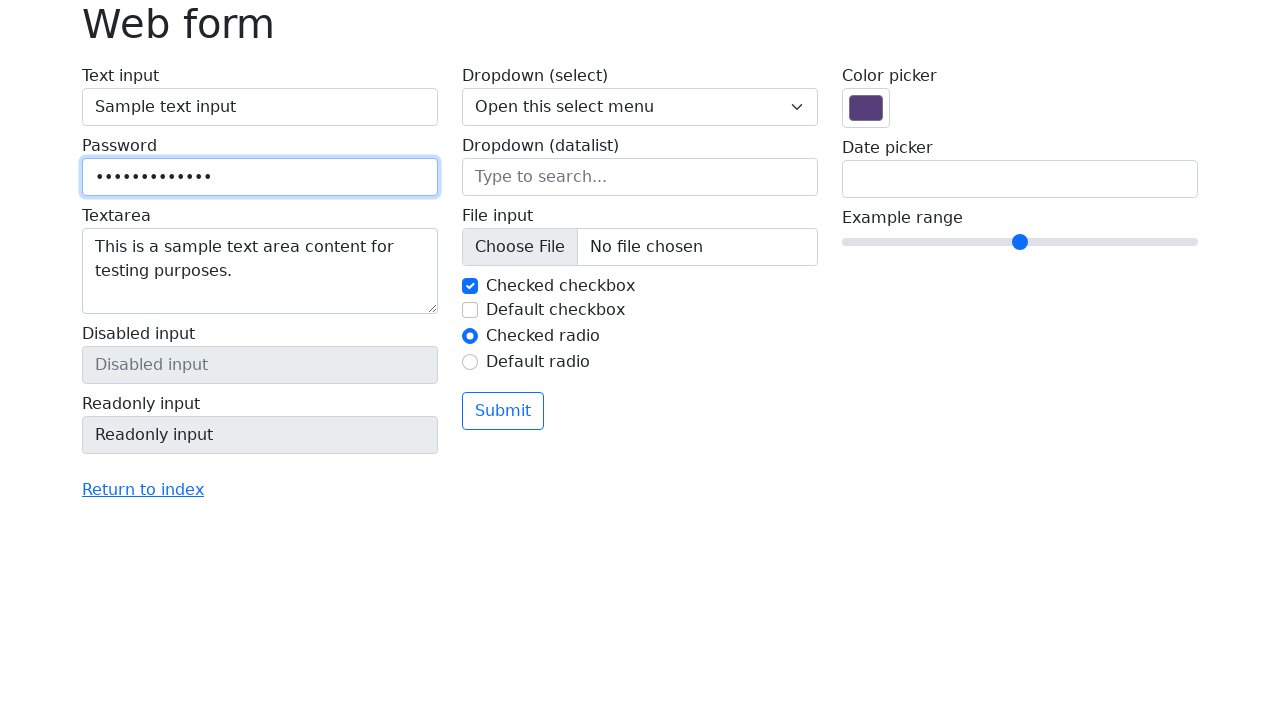

Selected 'Two' from dropdown menu on select[name='my-select']
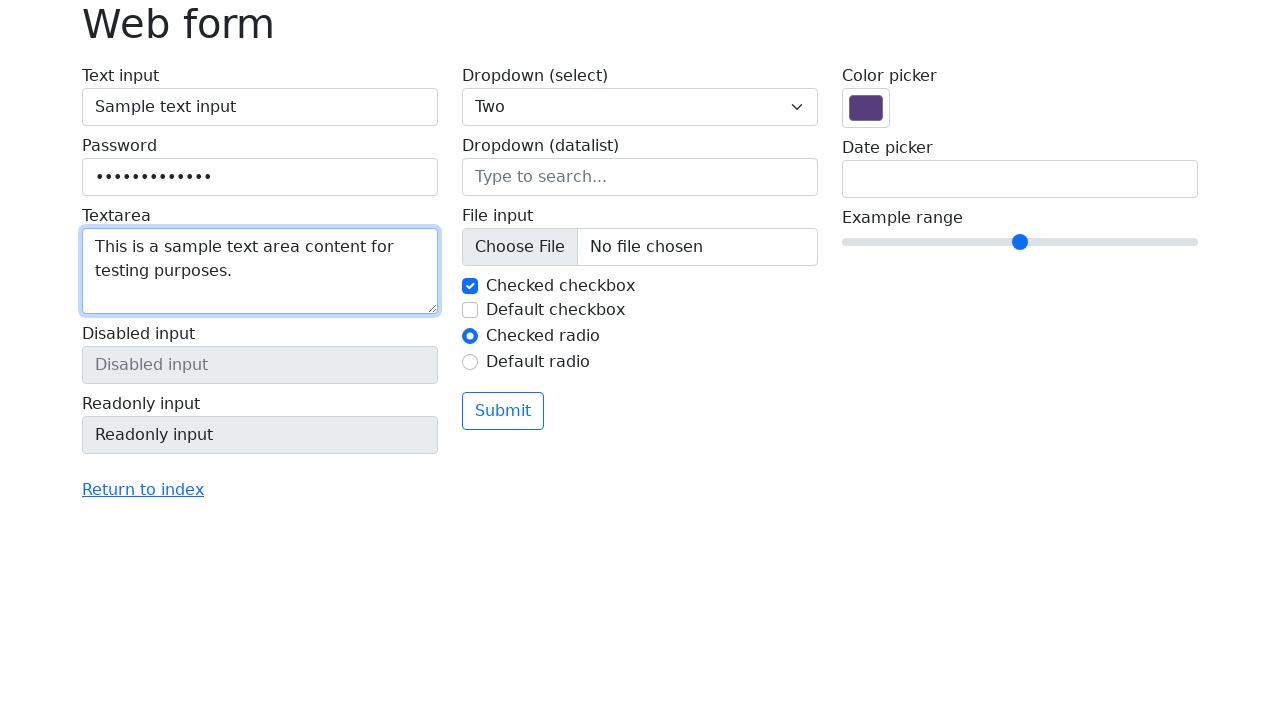

Filled datalist input with 'Chicago' on input[name='my-datalist']
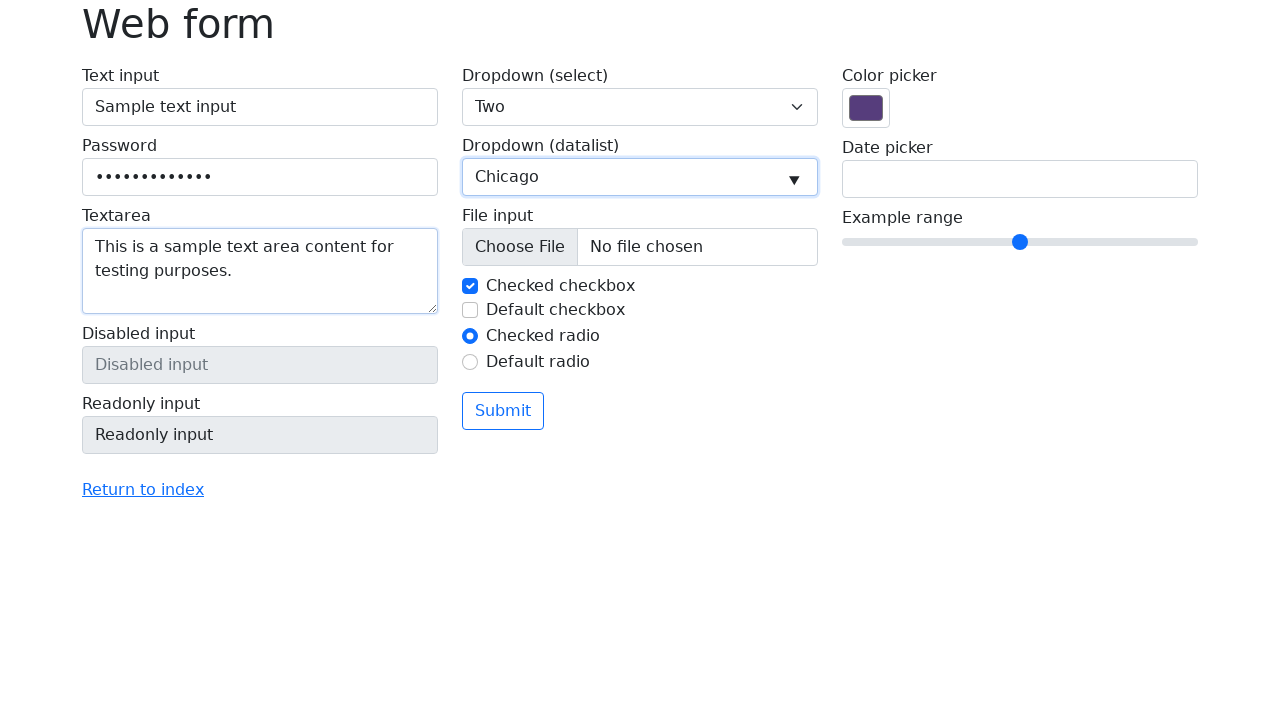

Verified that disabled input field is indeed disabled
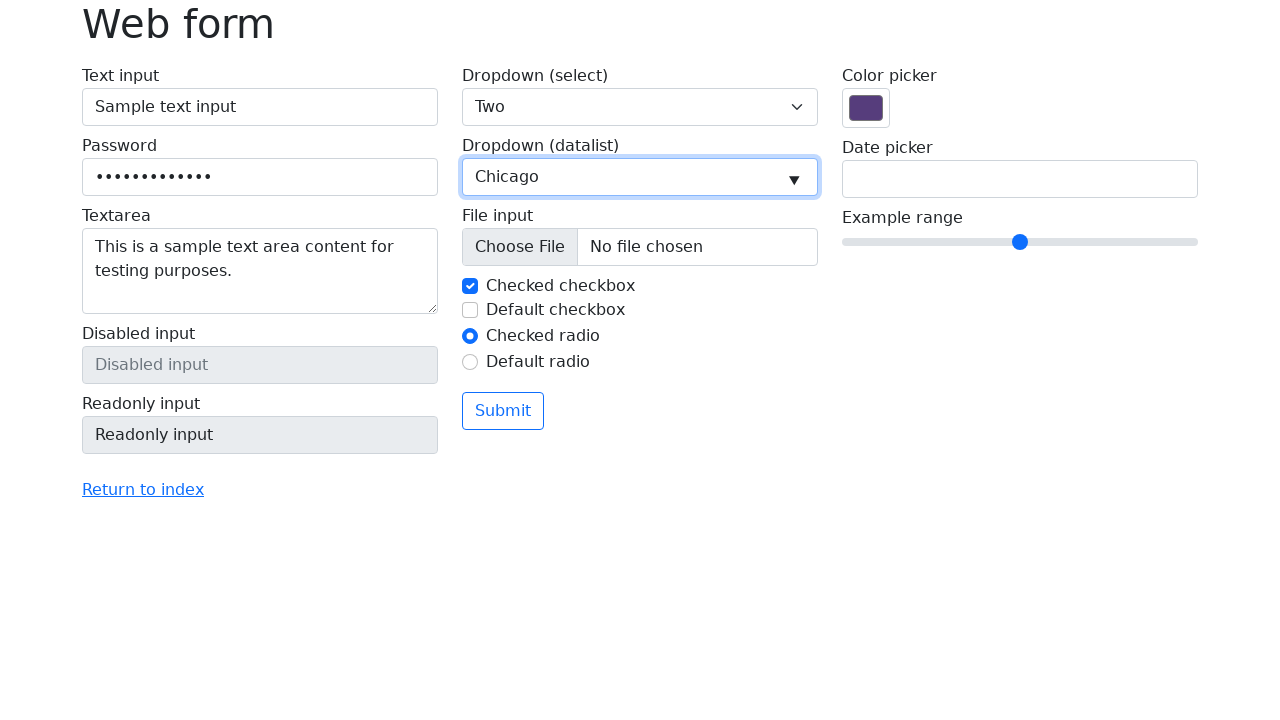

Verified that readonly input field is visible
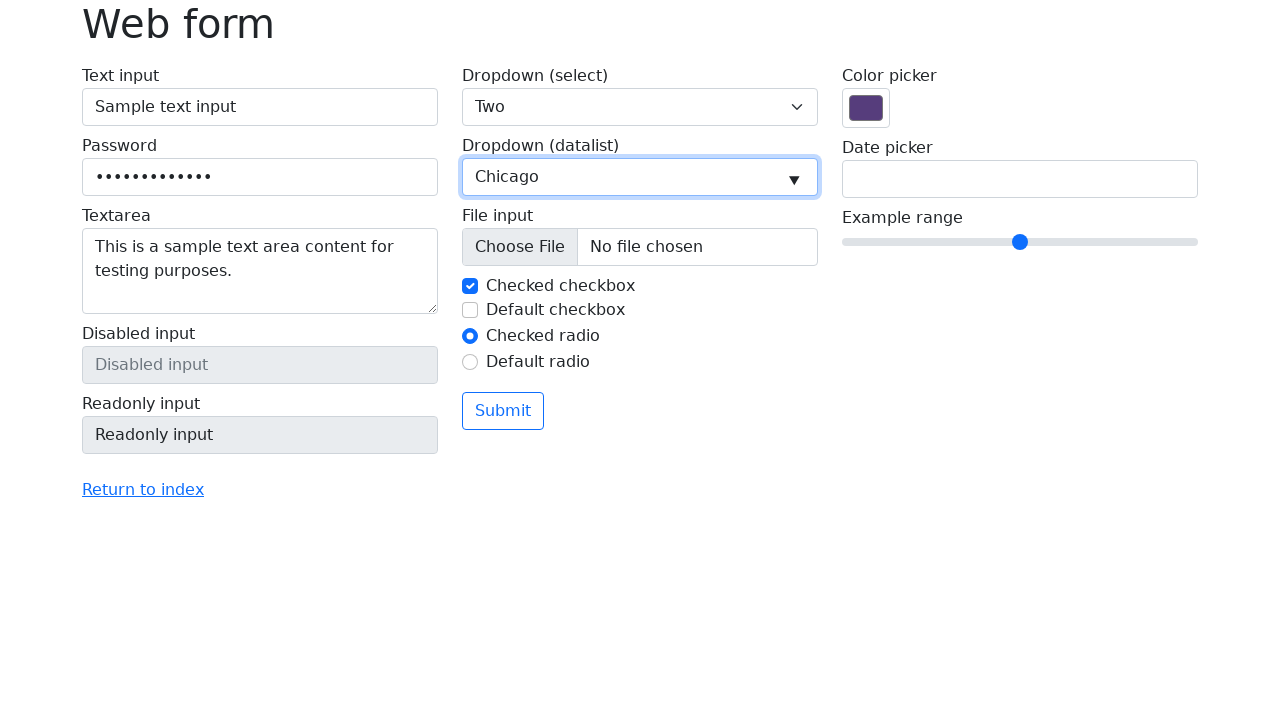

Verified that hidden input field is not visible
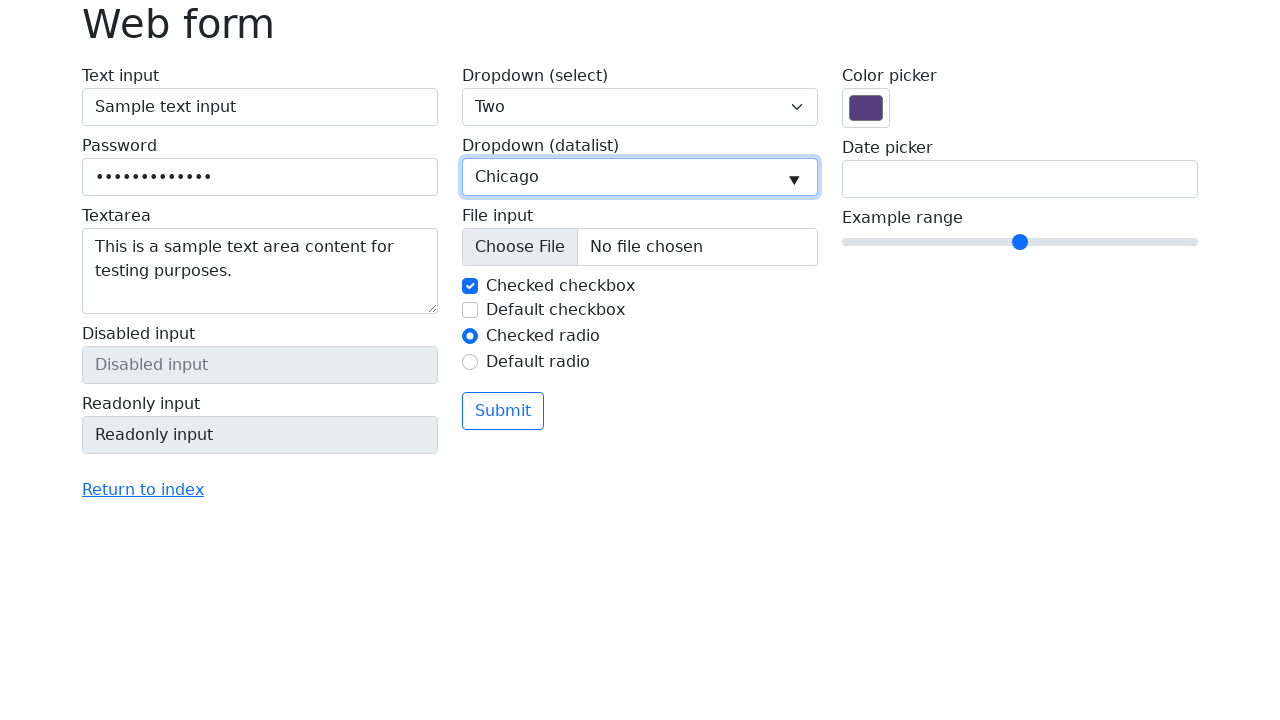

Unchecked the first checkbox at (470, 286) on #my-check-1
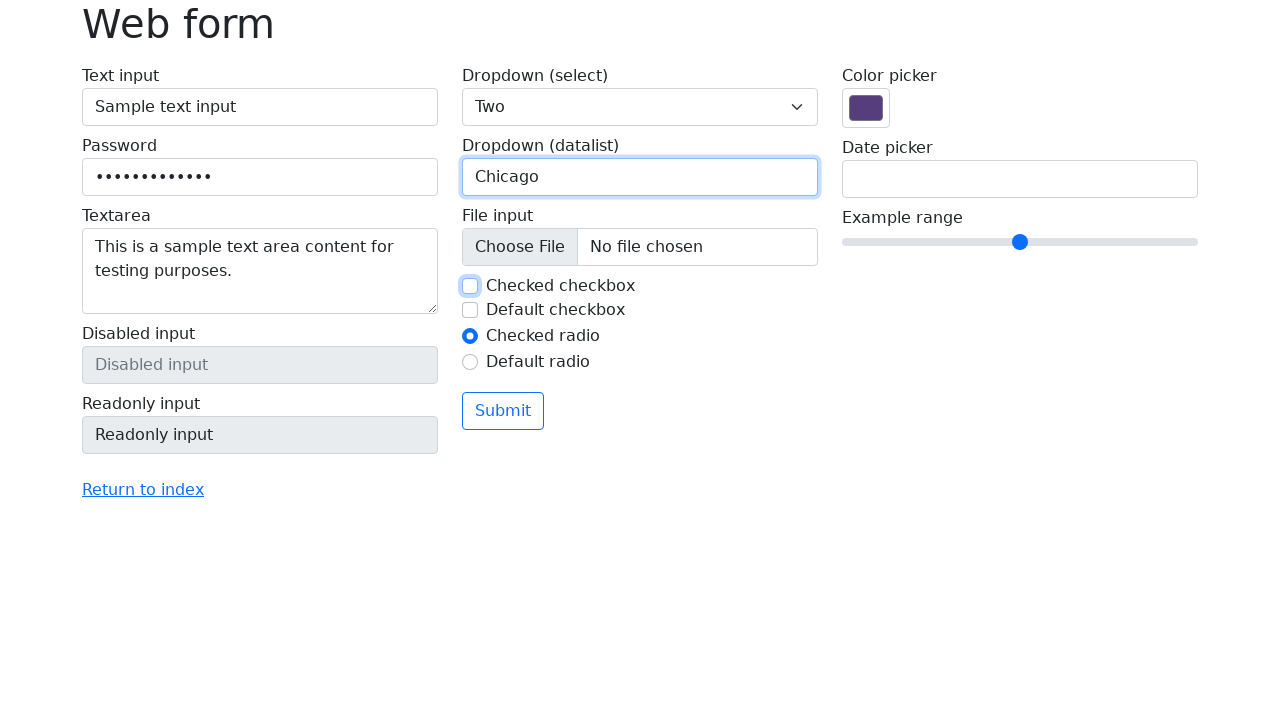

Checked the second checkbox at (470, 310) on #my-check-2
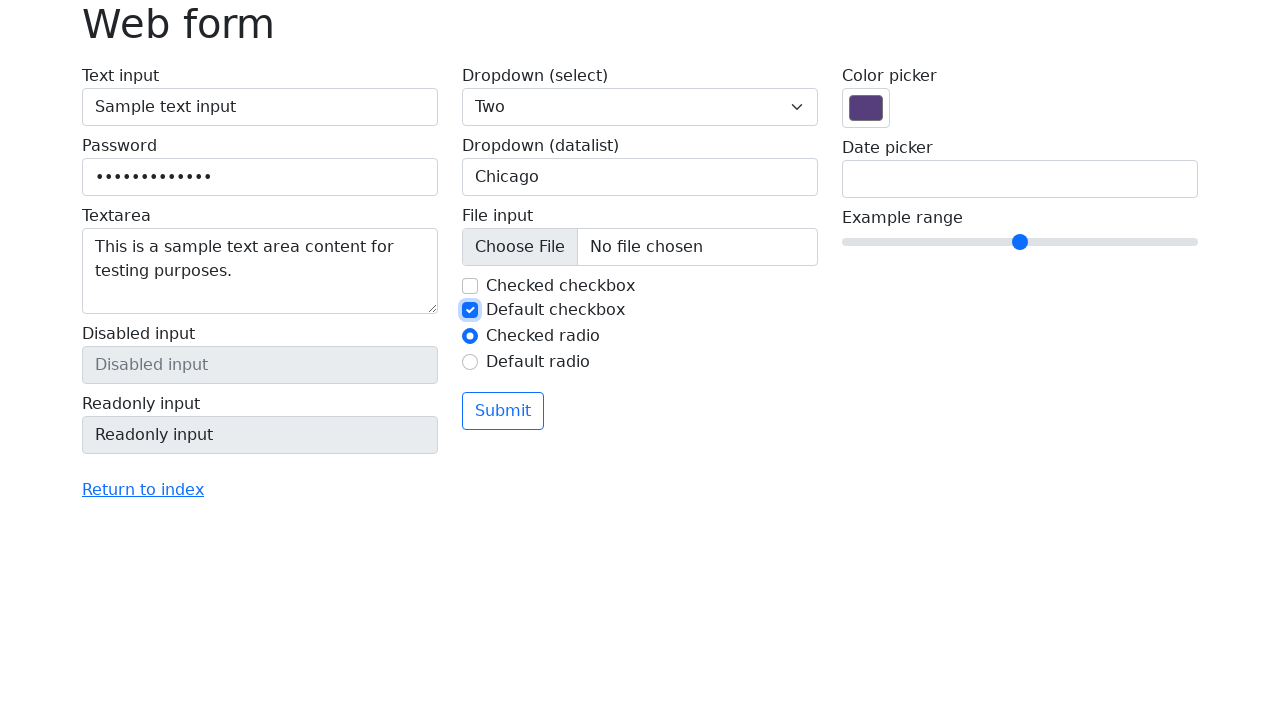

Re-checked the first checkbox at (470, 286) on #my-check-1
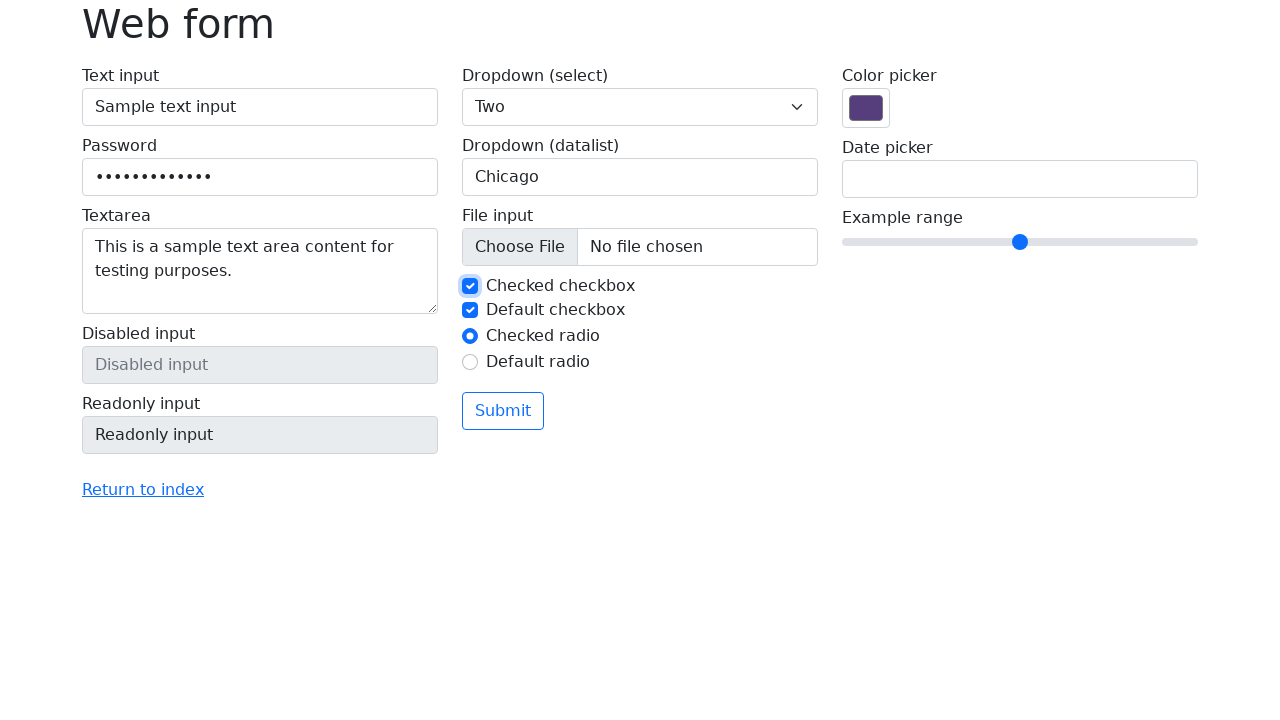

Selected the second radio button at (470, 362) on #my-radio-2
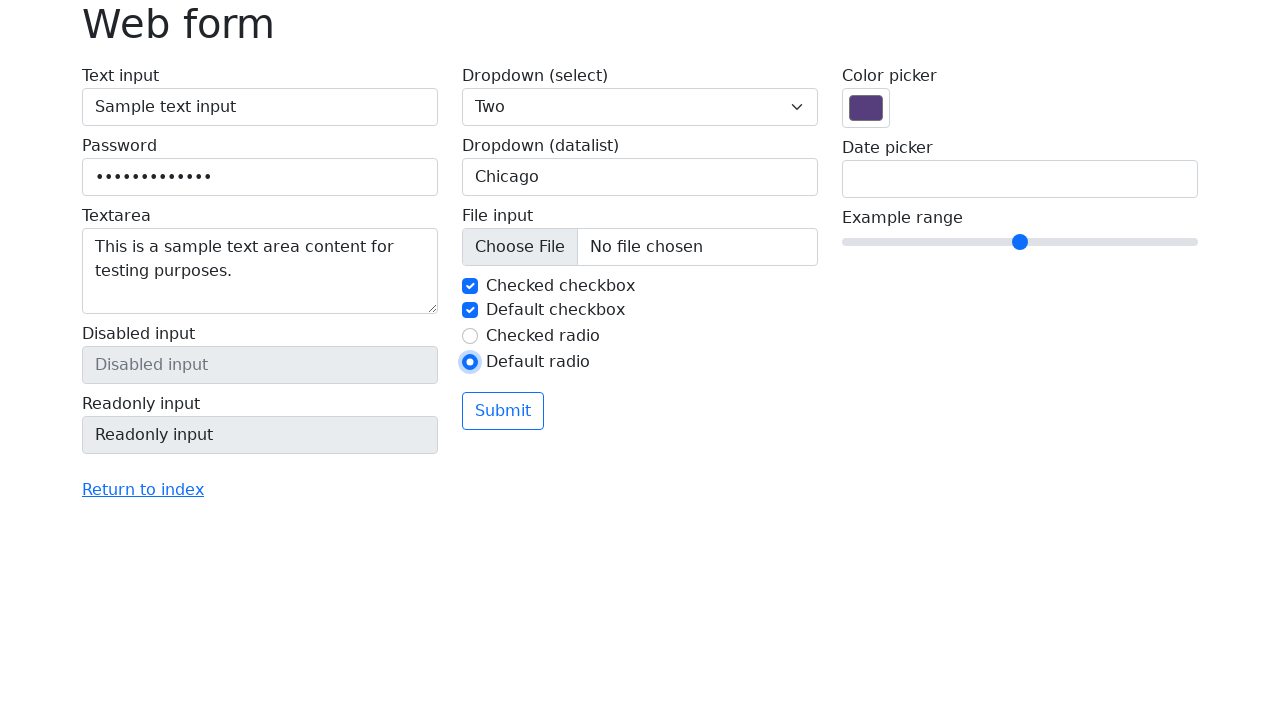

Selected the first radio button at (470, 336) on #my-radio-1
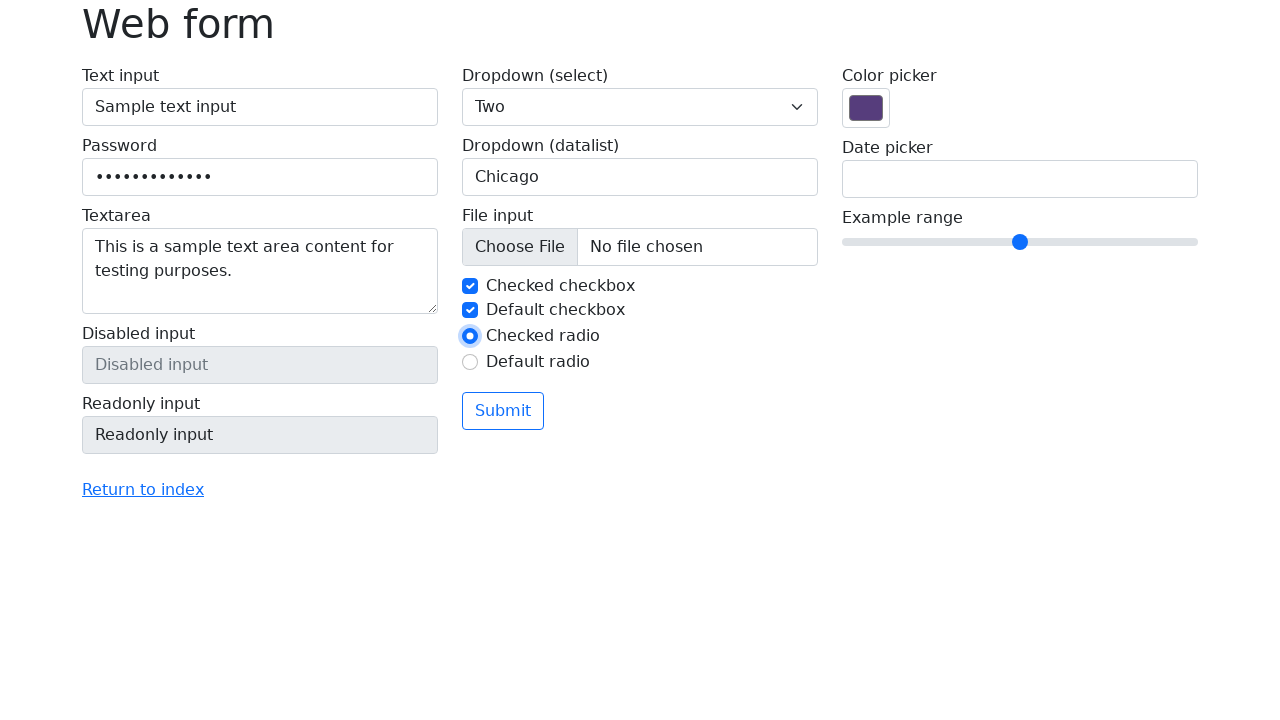

Moved range slider right (iteration 1 of 5) on input[type='range']
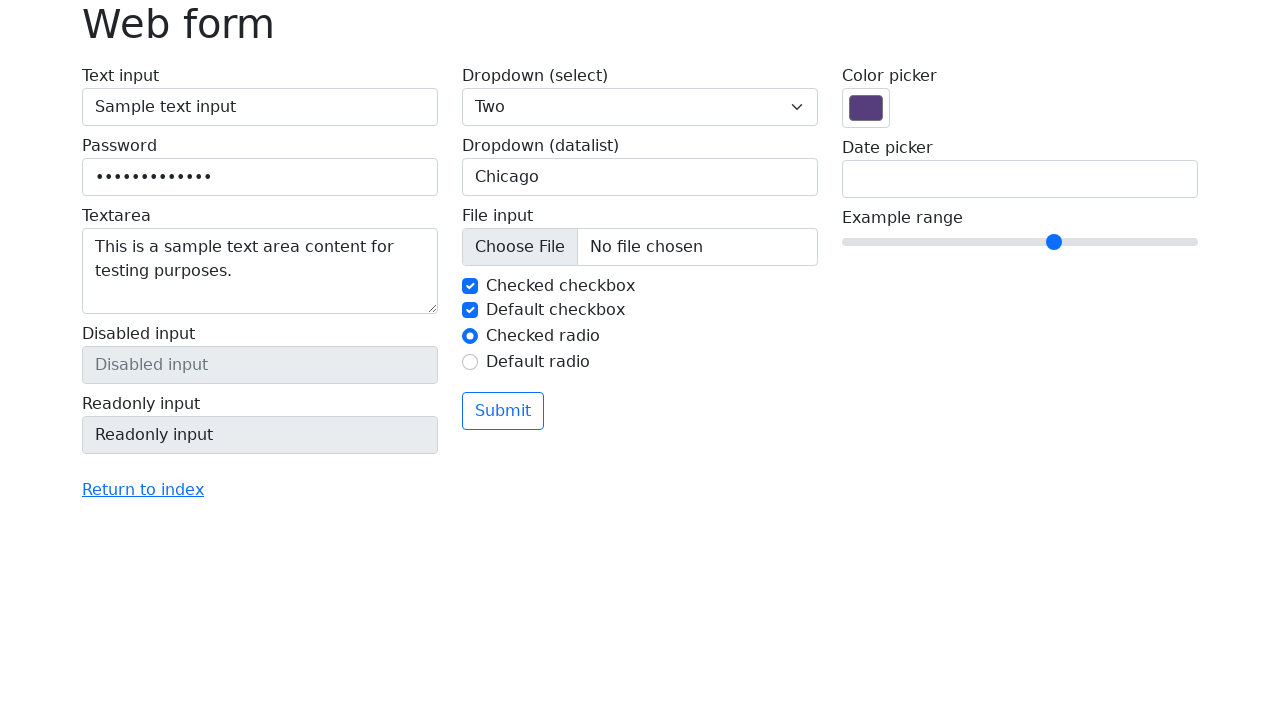

Moved range slider right (iteration 2 of 5) on input[type='range']
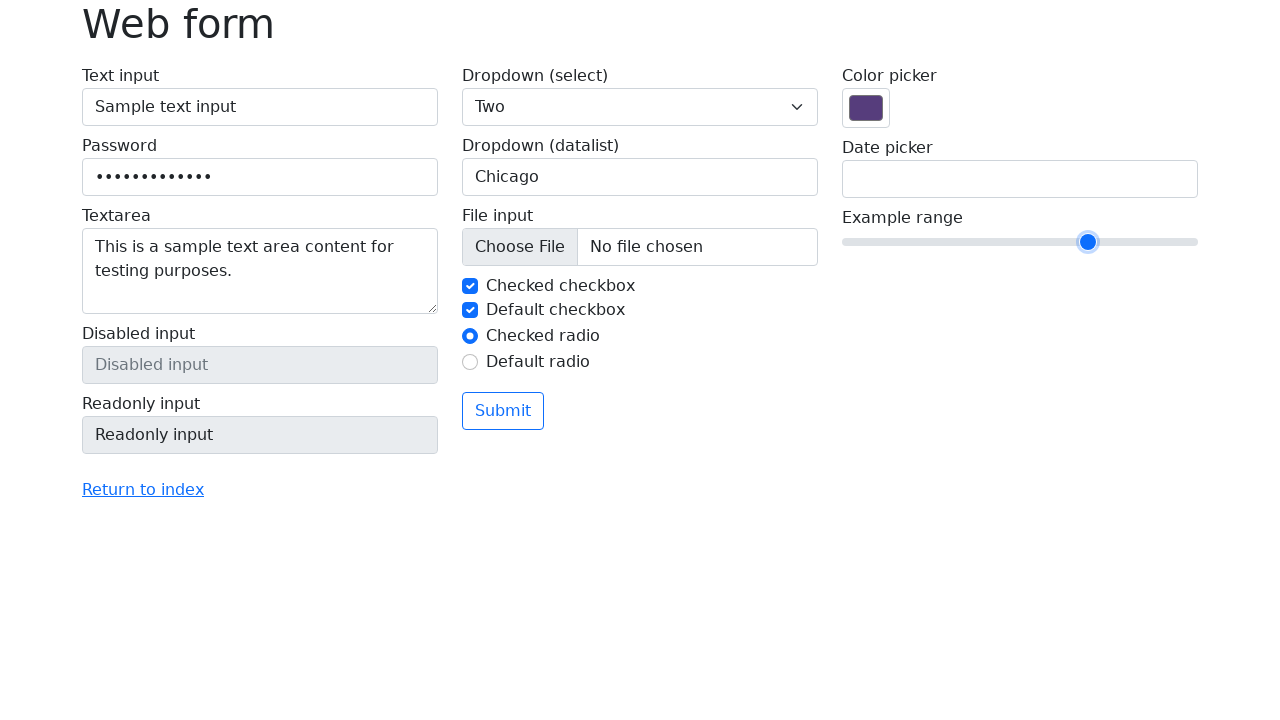

Moved range slider right (iteration 3 of 5) on input[type='range']
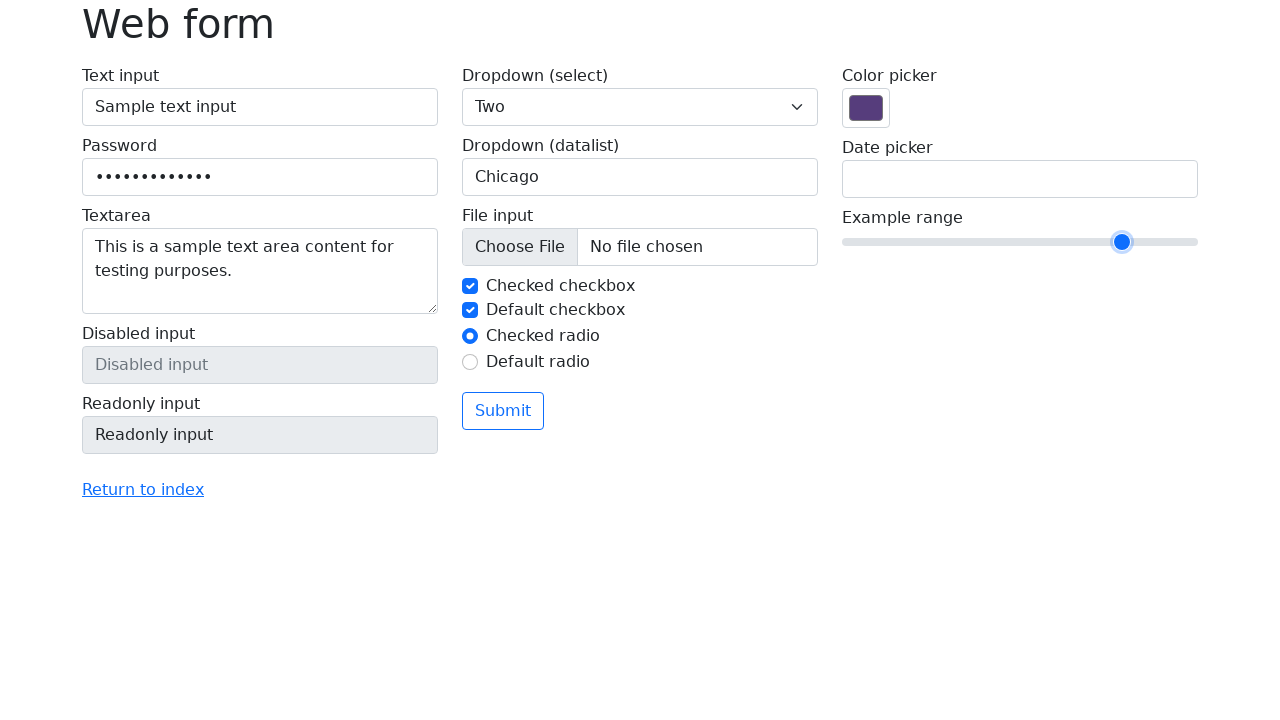

Moved range slider right (iteration 4 of 5) on input[type='range']
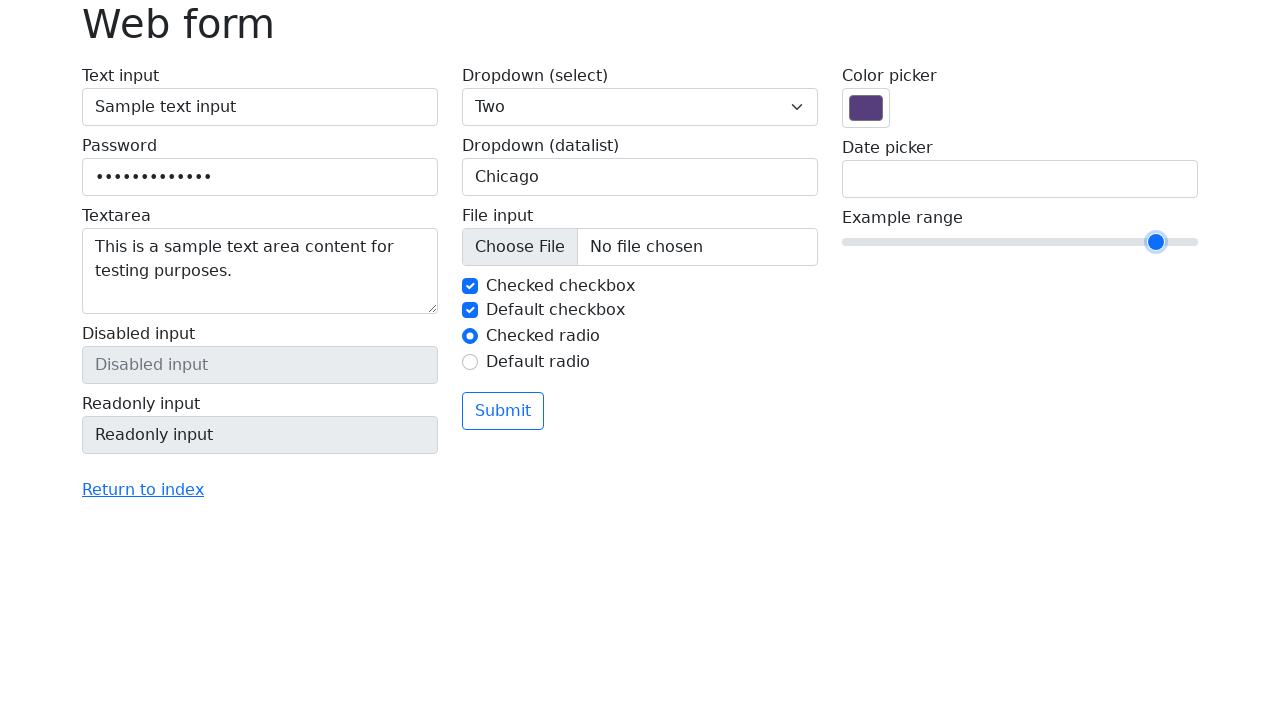

Moved range slider right (iteration 5 of 5) on input[type='range']
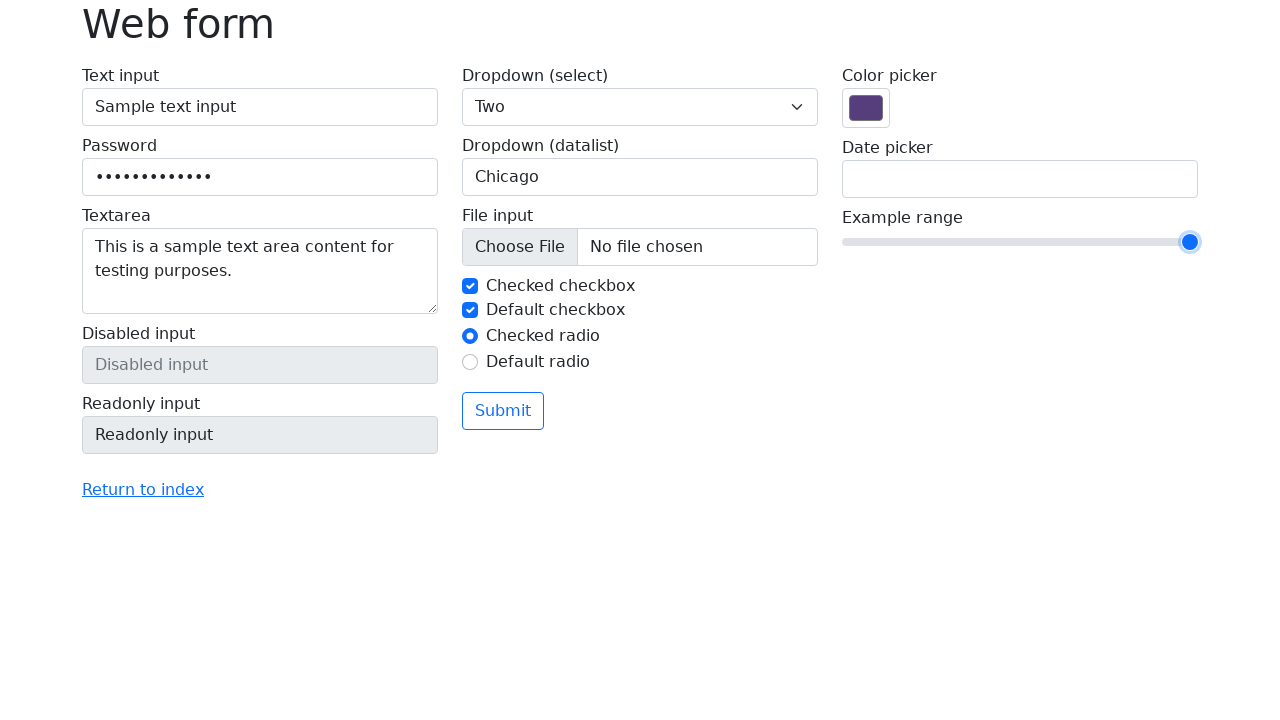

Set color picker to hex value #ff5733 on input[type='color']
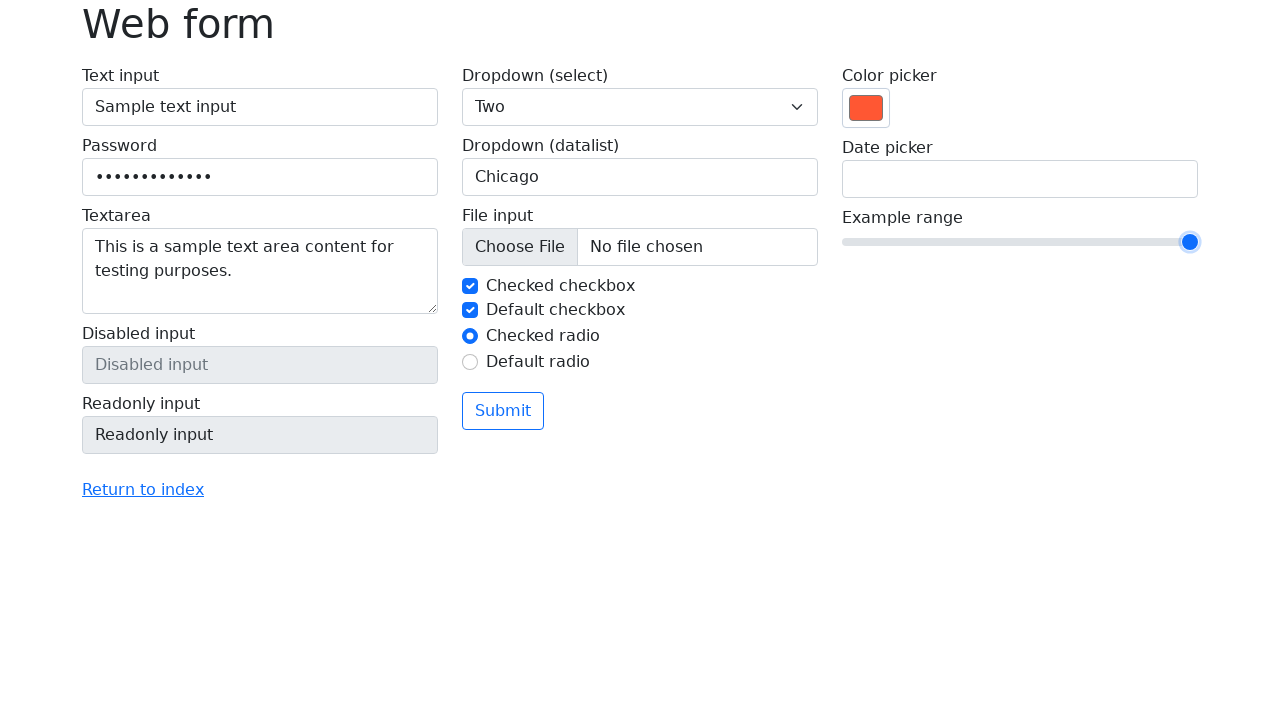

Filled date picker with date 03/15/2024 on input[name='my-date']
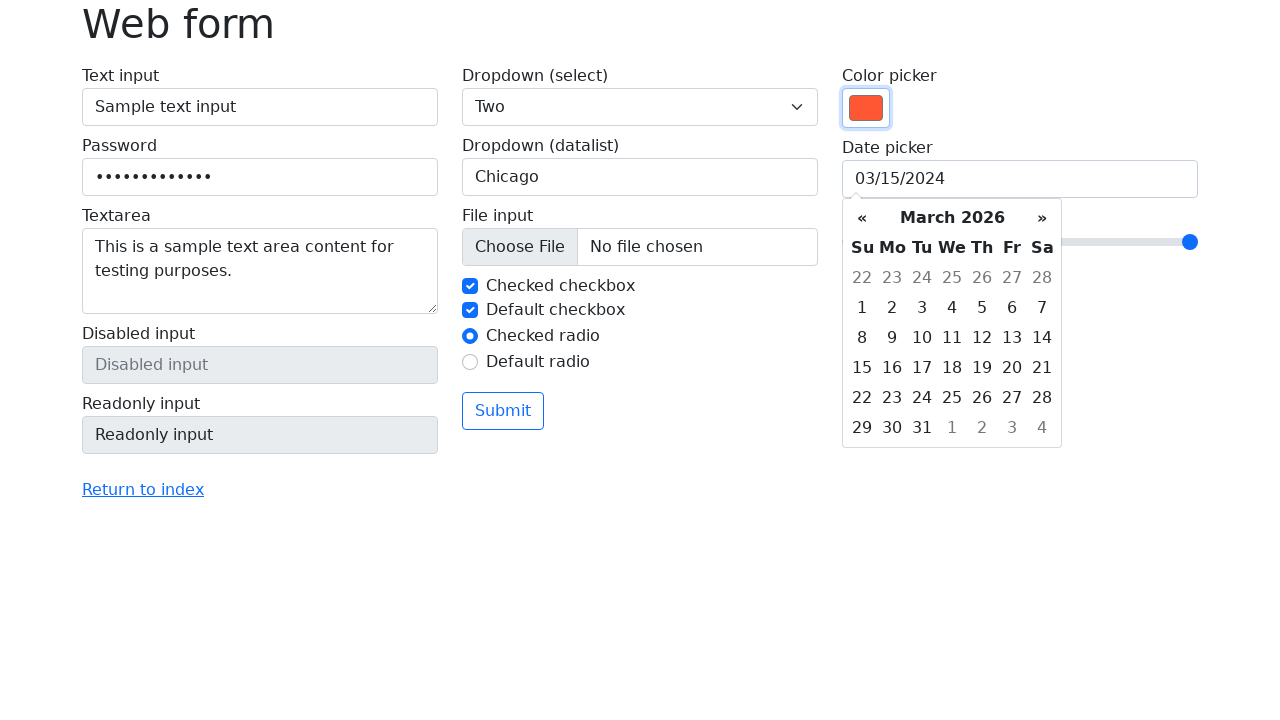

Clicked on date picker input to confirm selection at (1020, 179) on input[name='my-date']
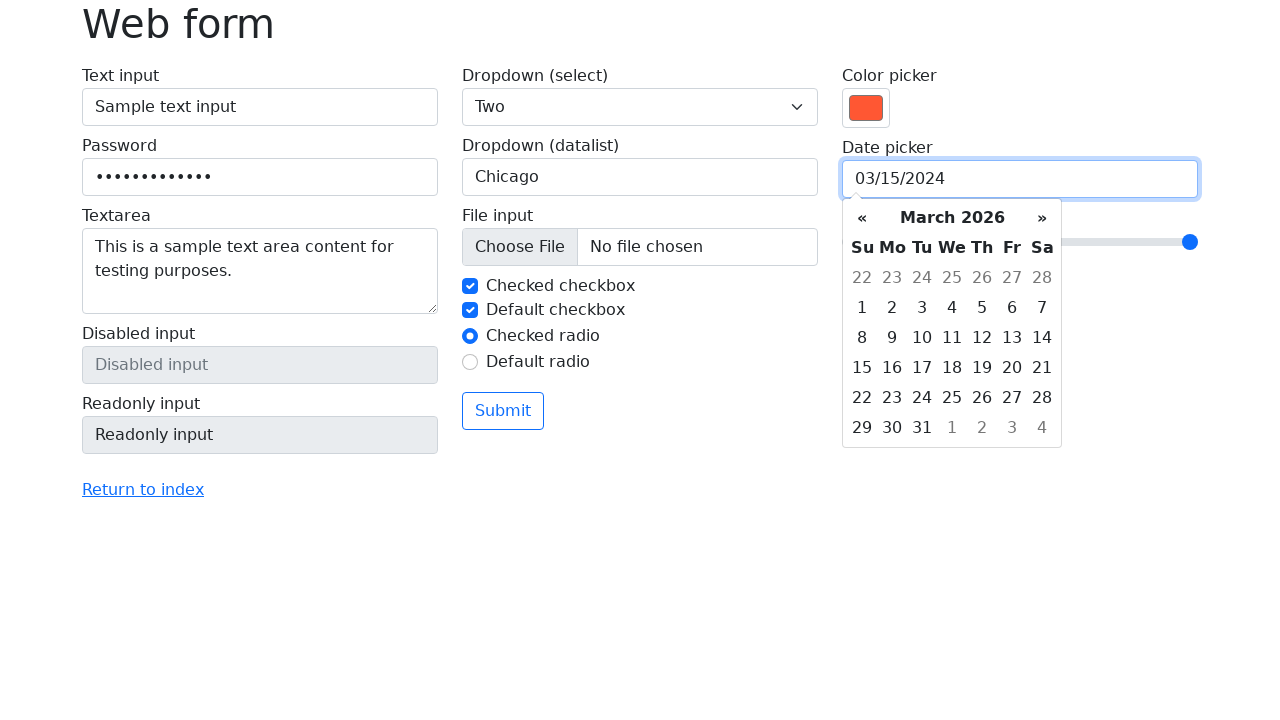

Clicked submit button to submit the form at (503, 411) on button[type='submit']
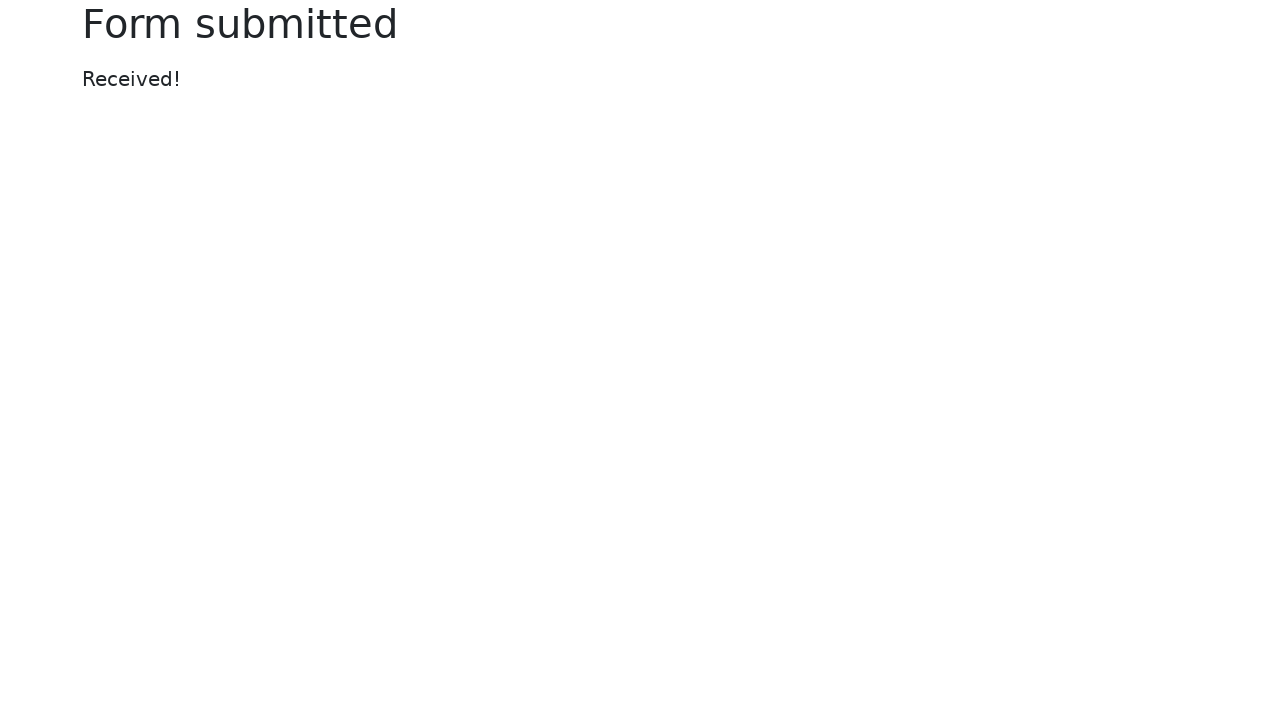

Form submission confirmation element loaded
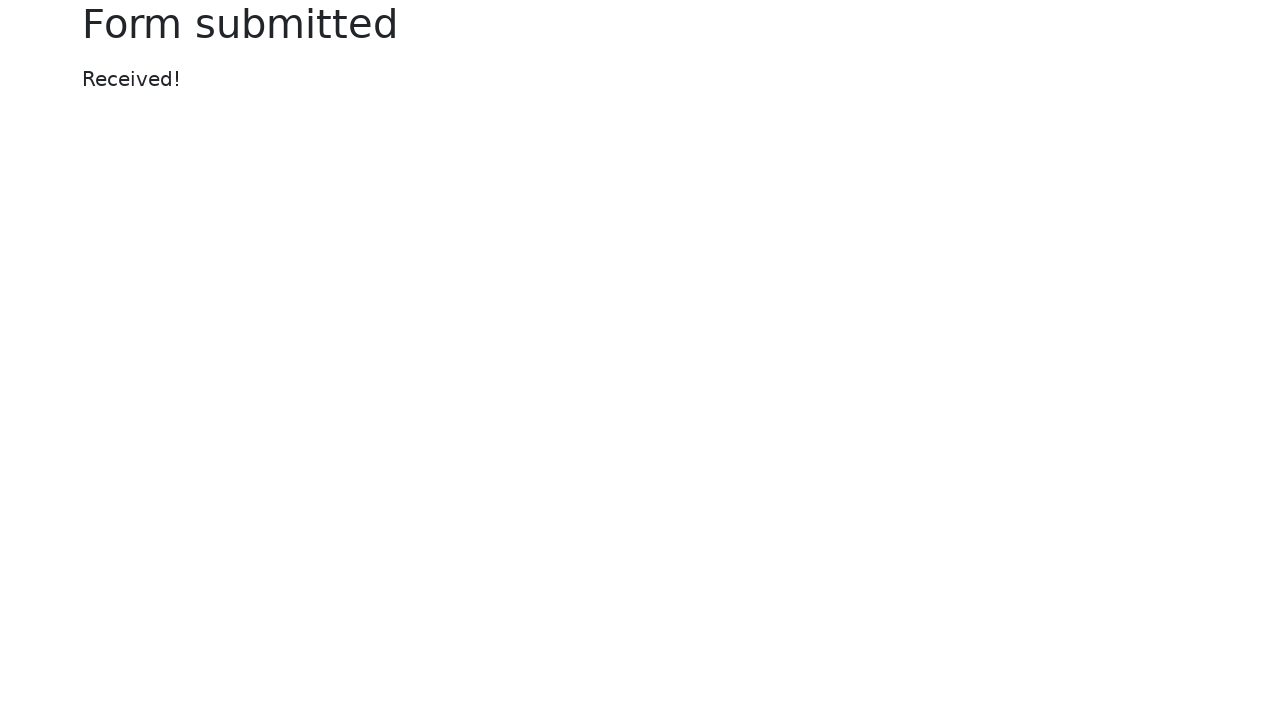

Verified form submission success with 'Form submitted' confirmation message
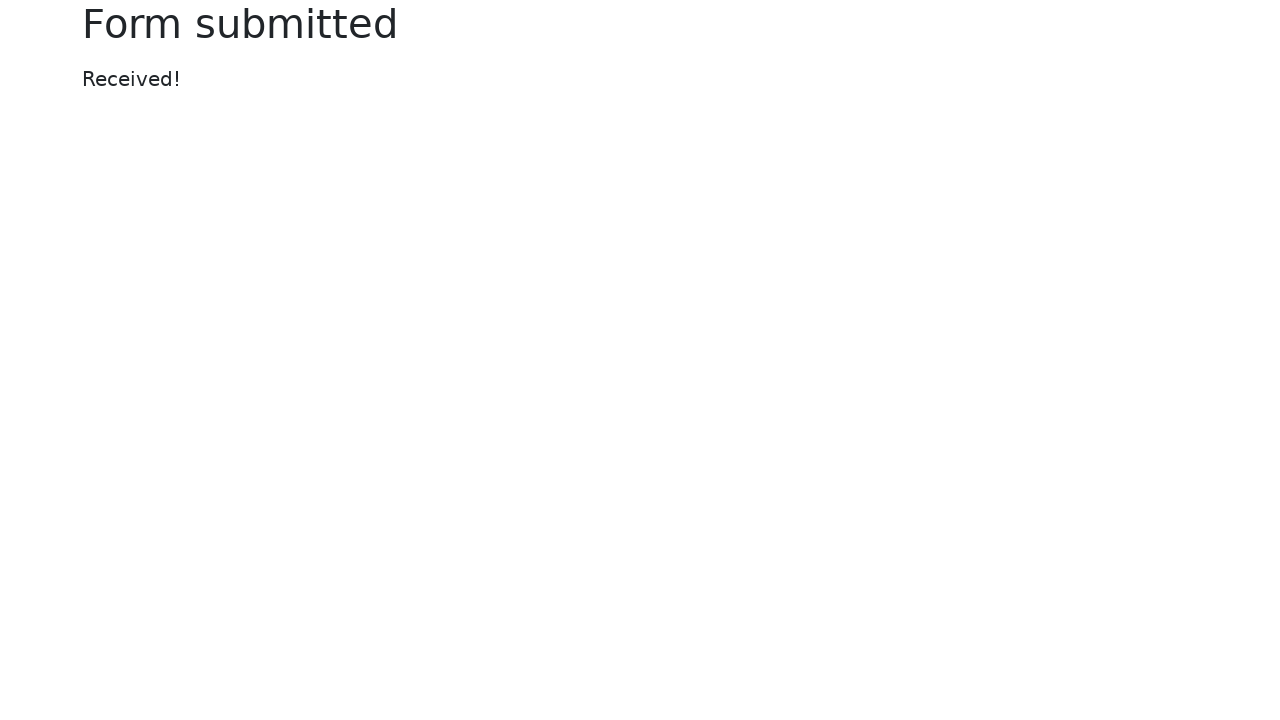

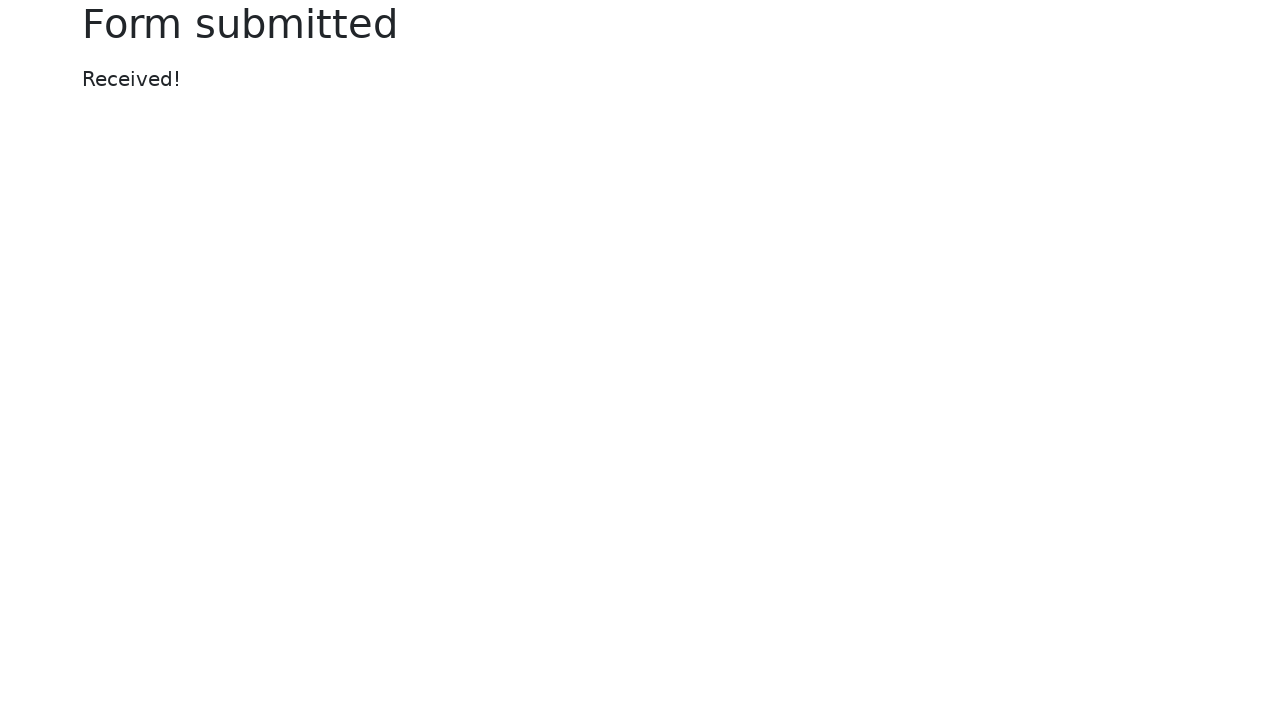